Tests the selection state of the "Stay logged in" checkbox on the login page

Starting URL: https://www.redmine.org/

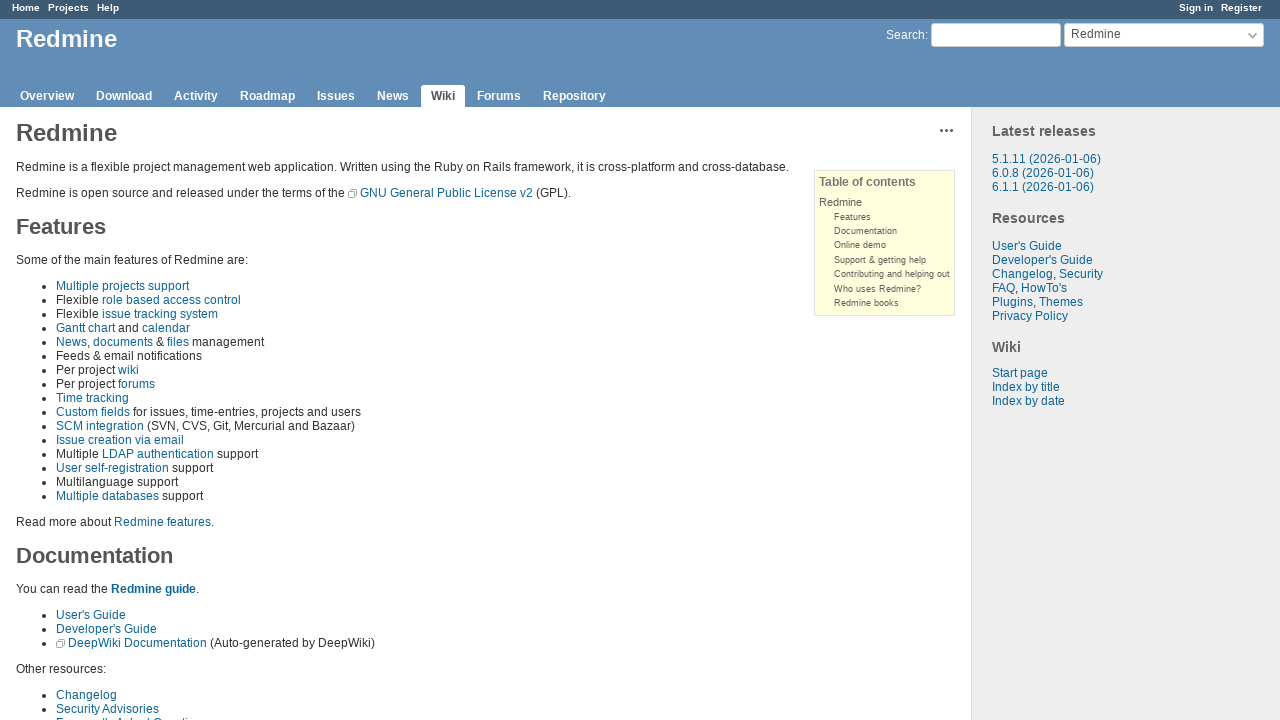

Clicked sign-in link to navigate to login page at (1196, 8) on a.login
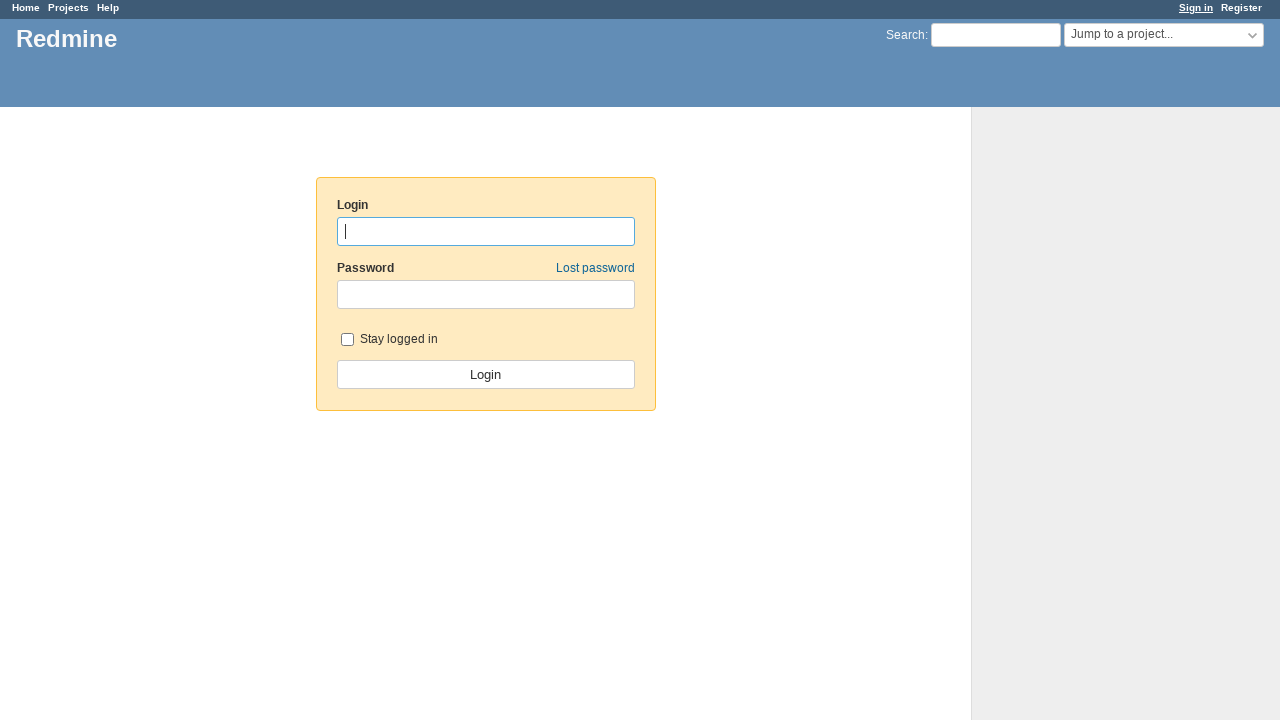

Clicked 'Stay logged in' checkbox at (347, 339) on #autologin
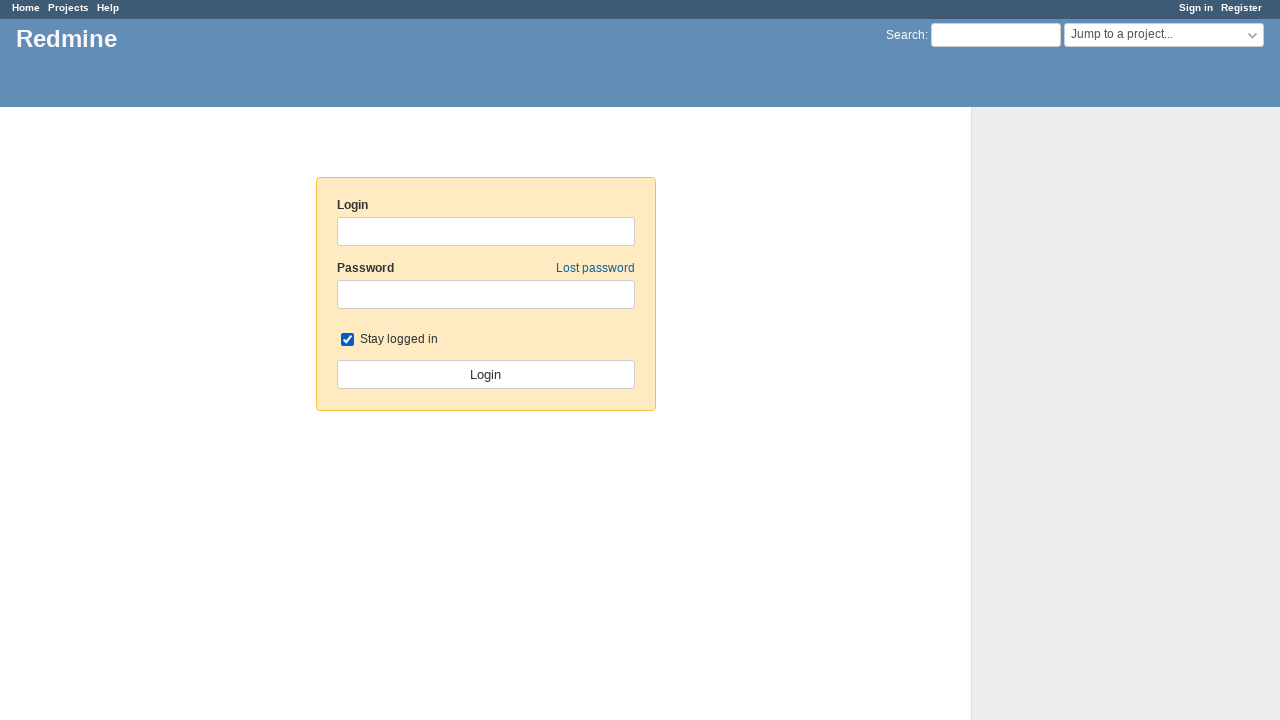

Located 'Stay logged in' checkbox element
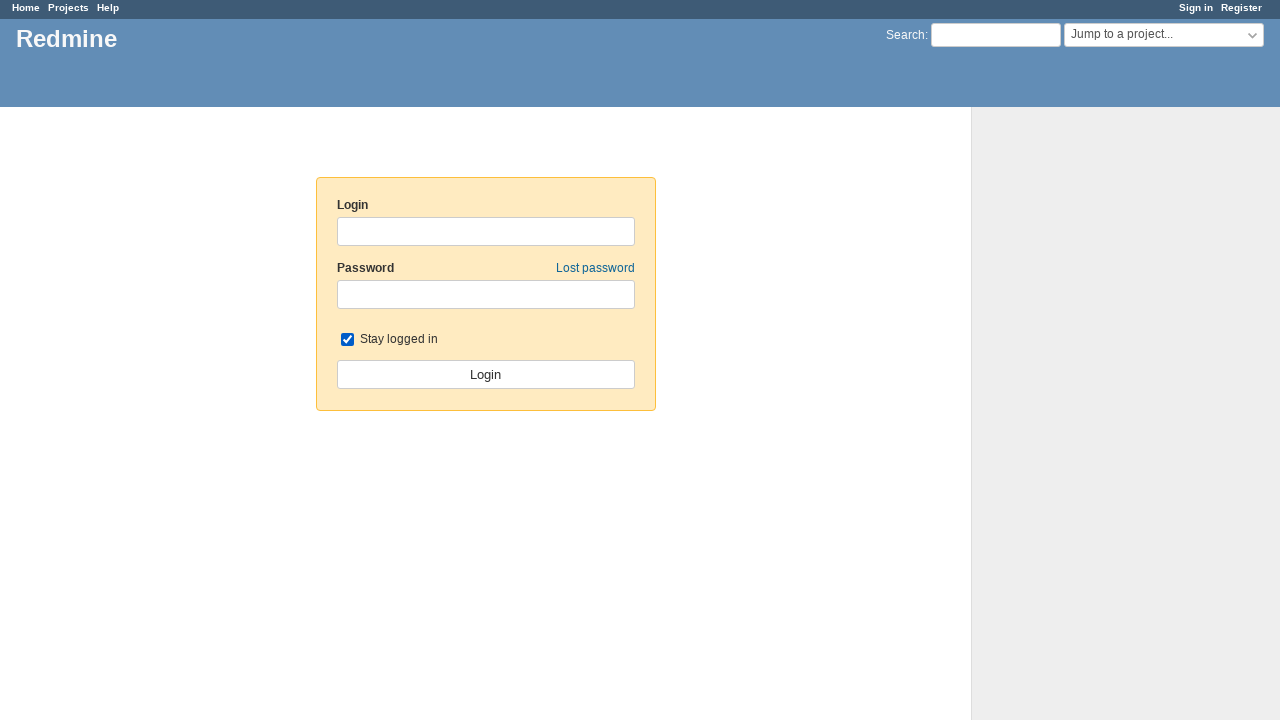

Verified checkbox selection state: is_checked=True
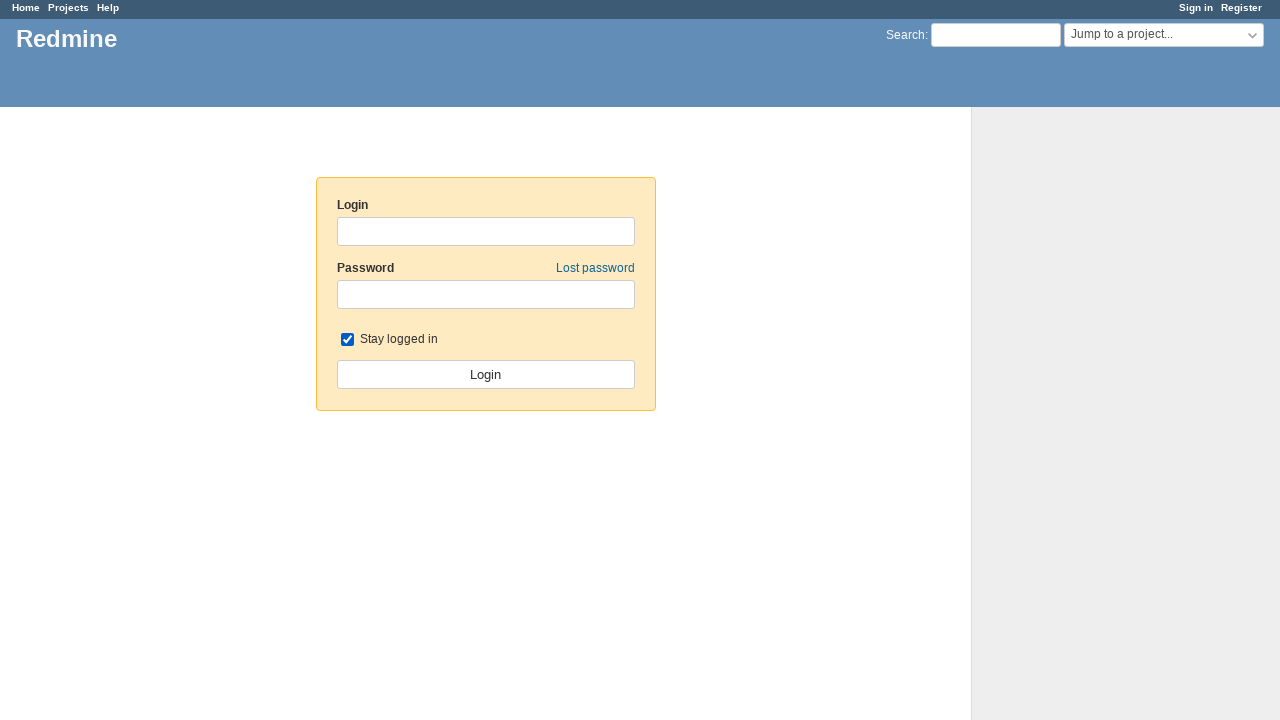

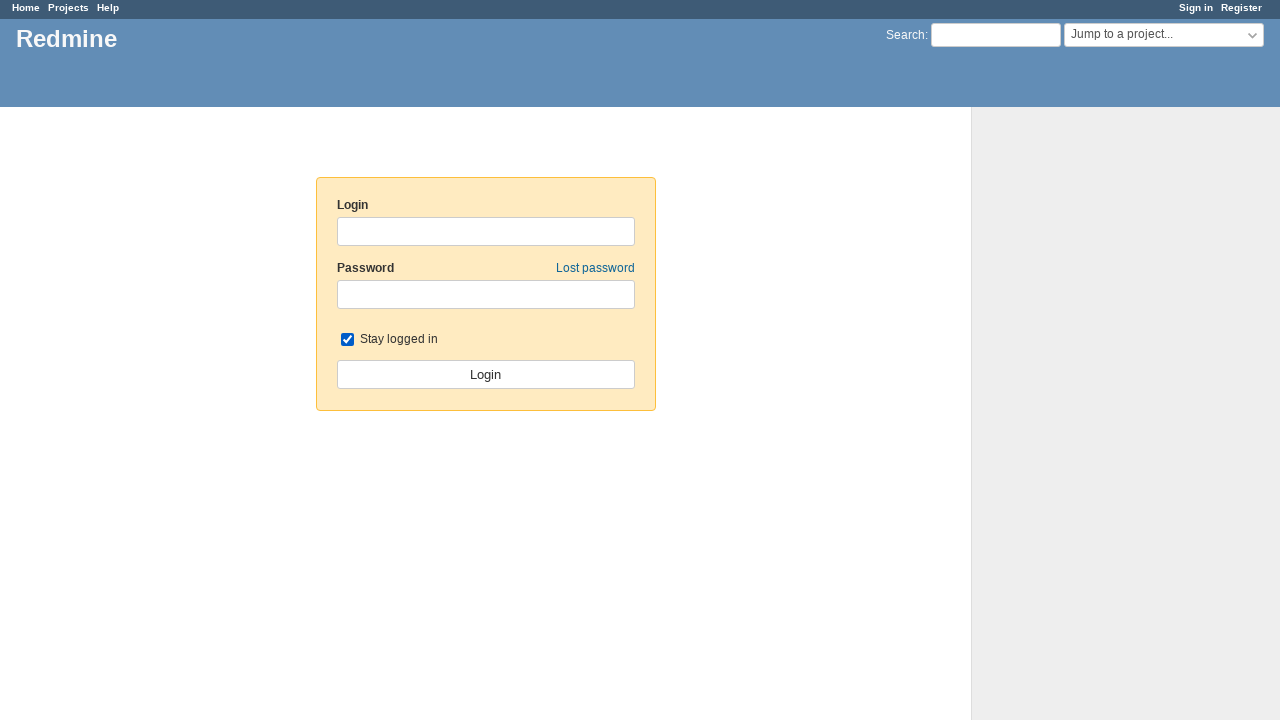